Tests file download functionality by navigating to a download page and clicking on a file link to download a sample PDF file.

Starting URL: https://the-internet.herokuapp.com/download

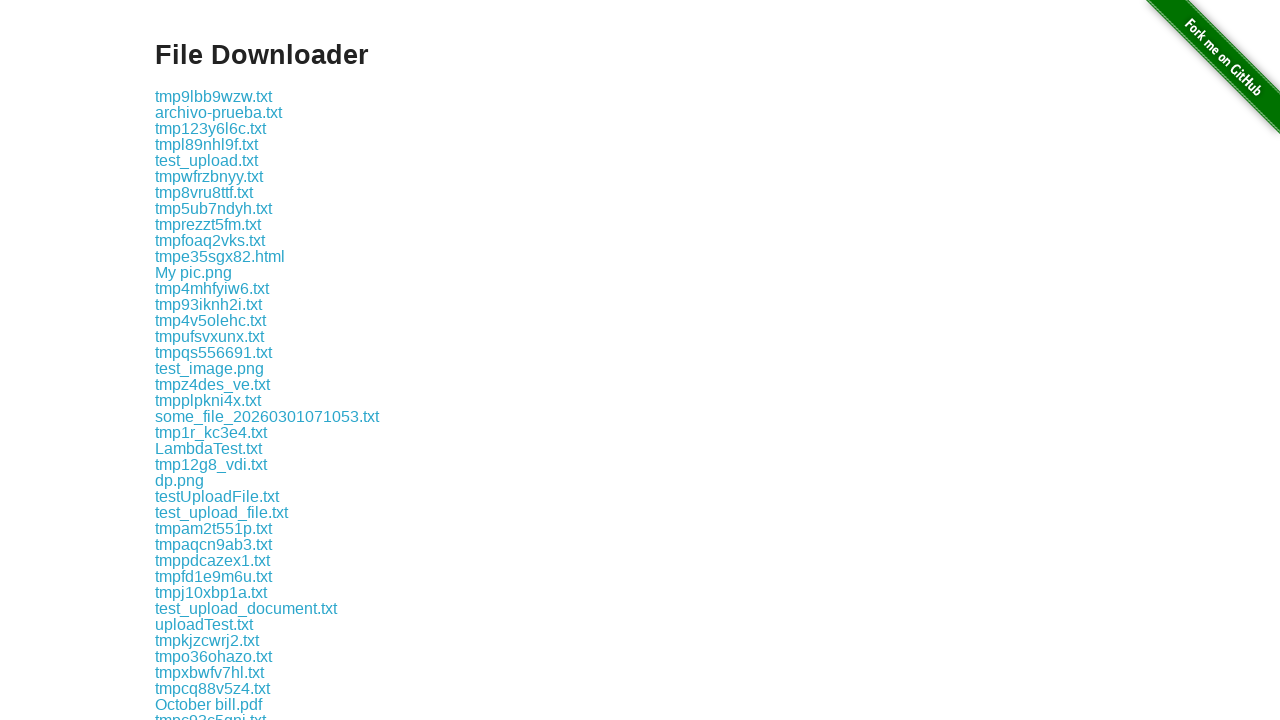

Waited for page to load (domcontentloaded)
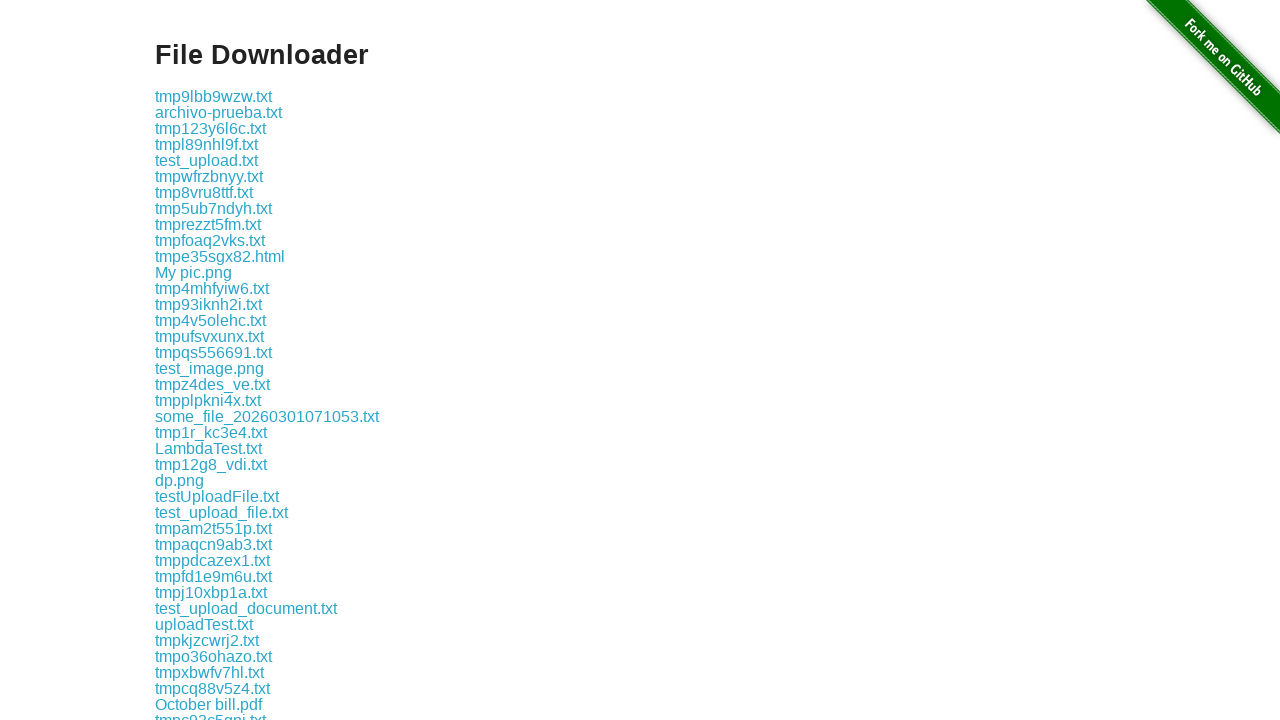

Clicked on sample.pdf download link at (194, 360) on xpath=//a[contains(text(), 'sample.pdf')]
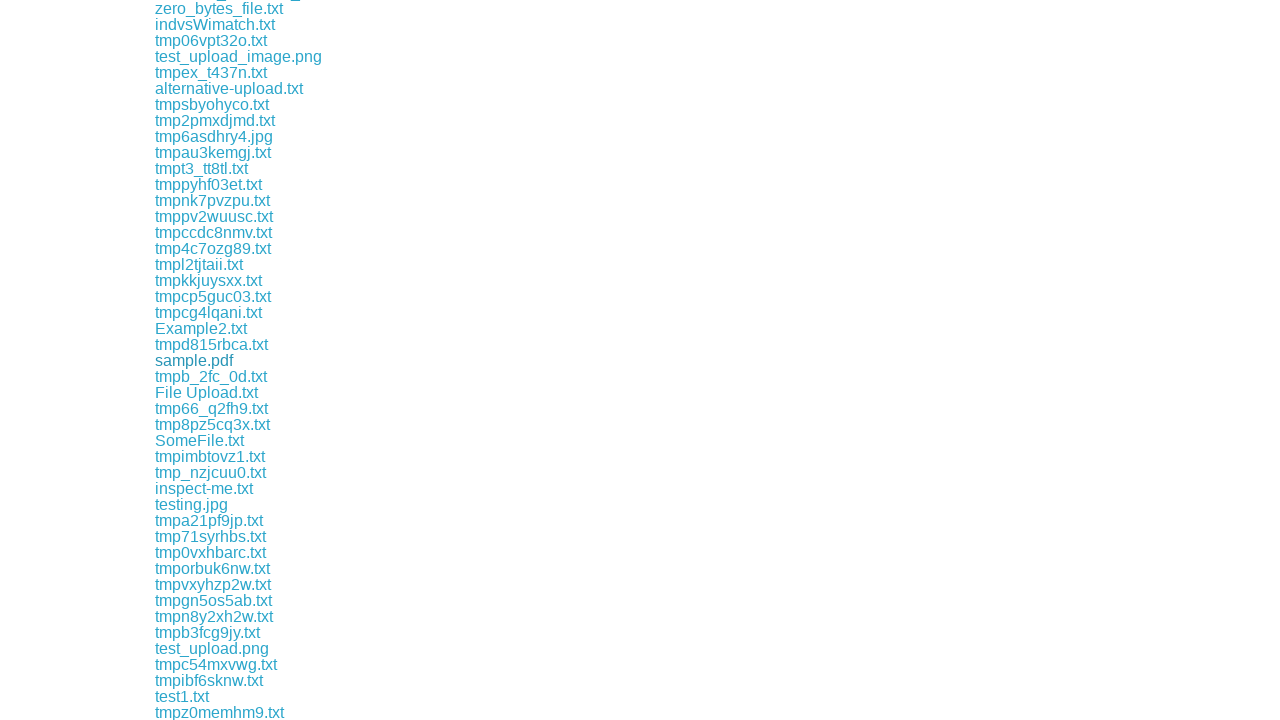

Waited 3 seconds for download to complete
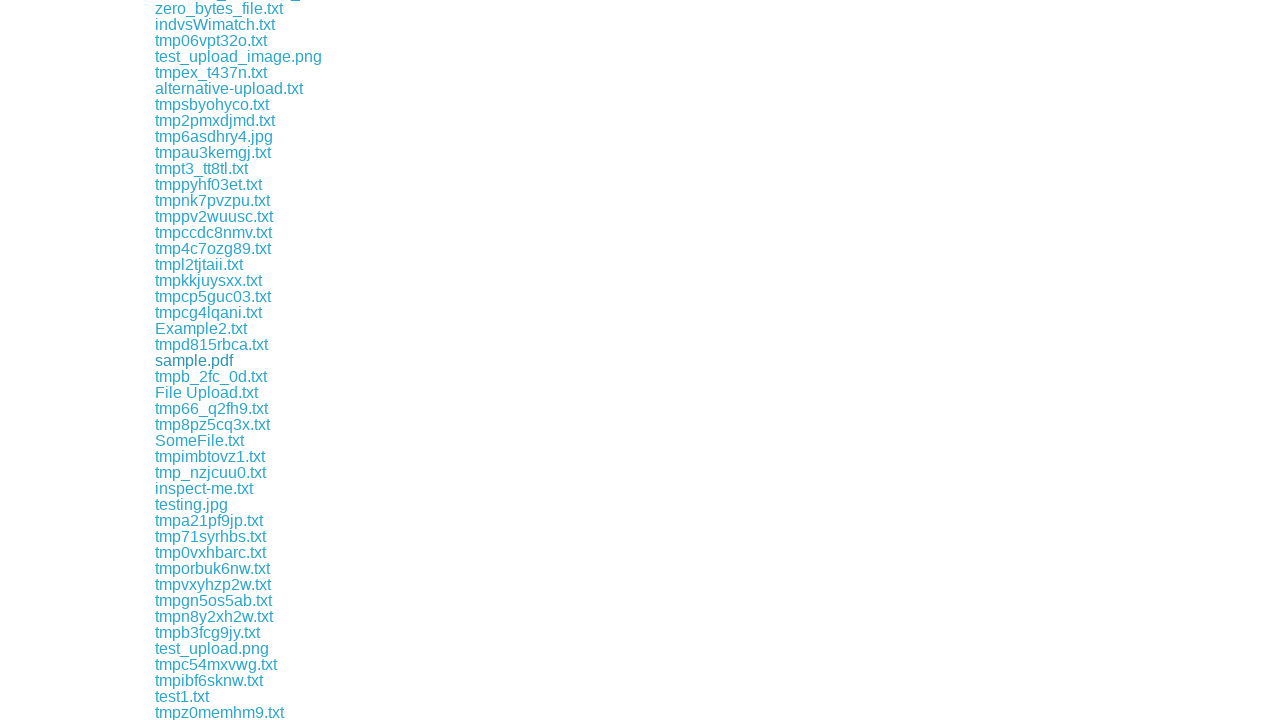

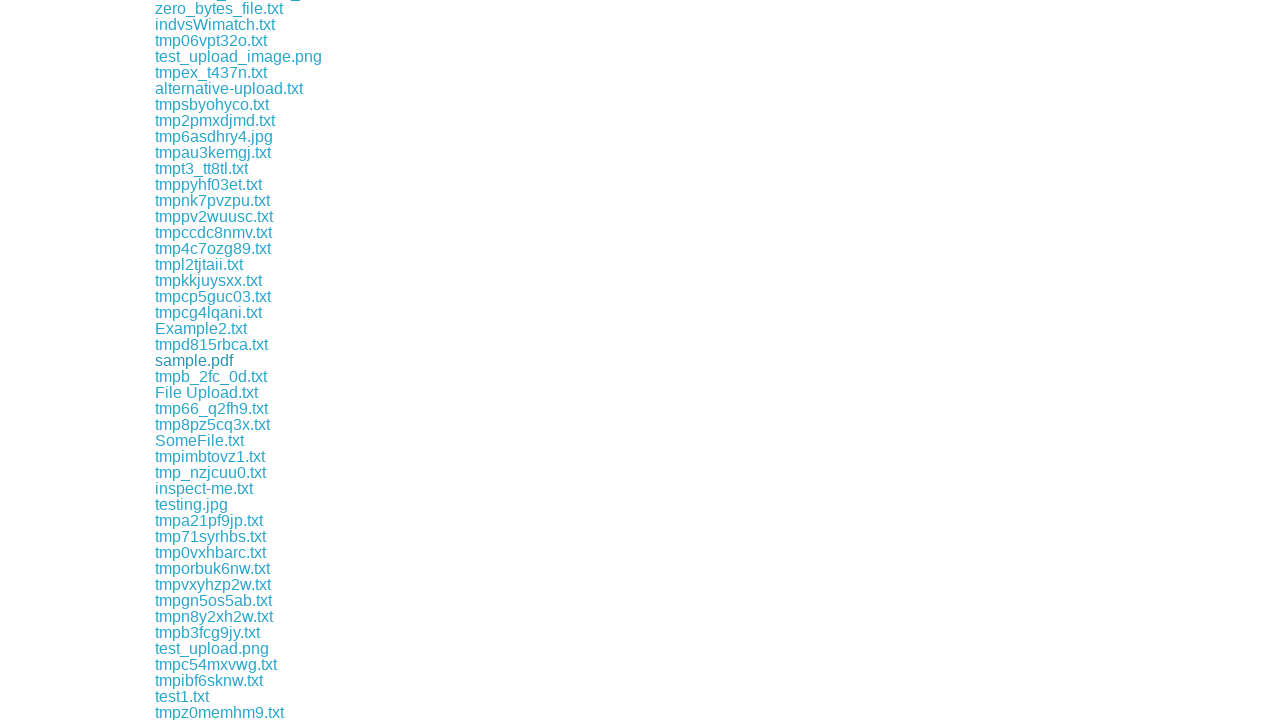